Tests alert and confirm dialog handling by triggering JavaScript alerts and accepting them

Starting URL: https://www.hyrtutorials.com/p/alertsdemo.html

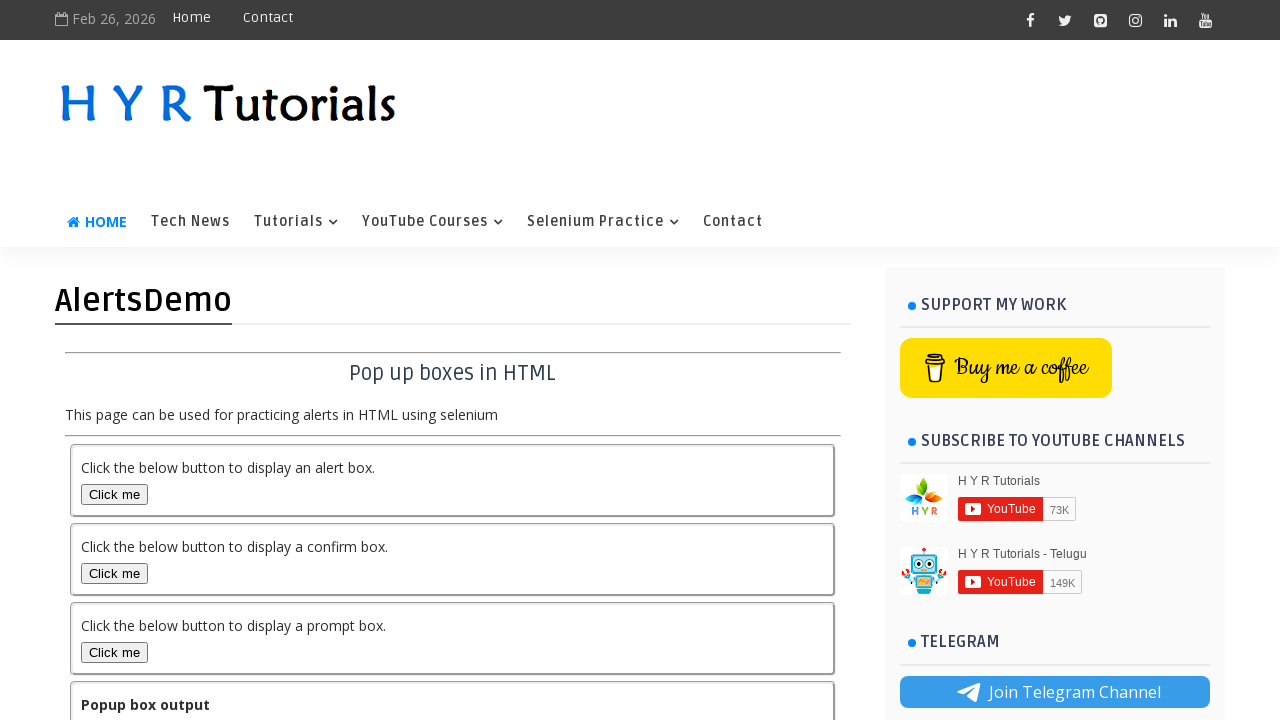

Retrieved initial output text from the page
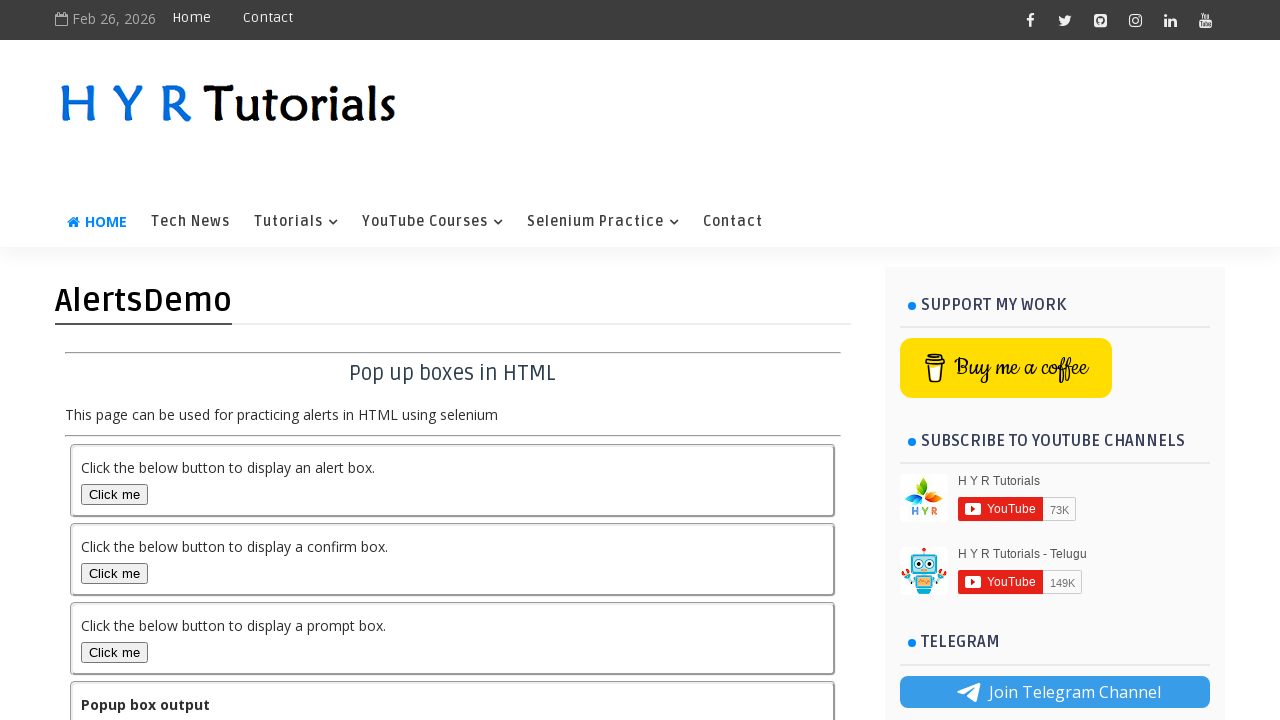

Clicked alert box button to trigger JavaScript alert at (114, 494) on xpath=//button[@id='alertBox']
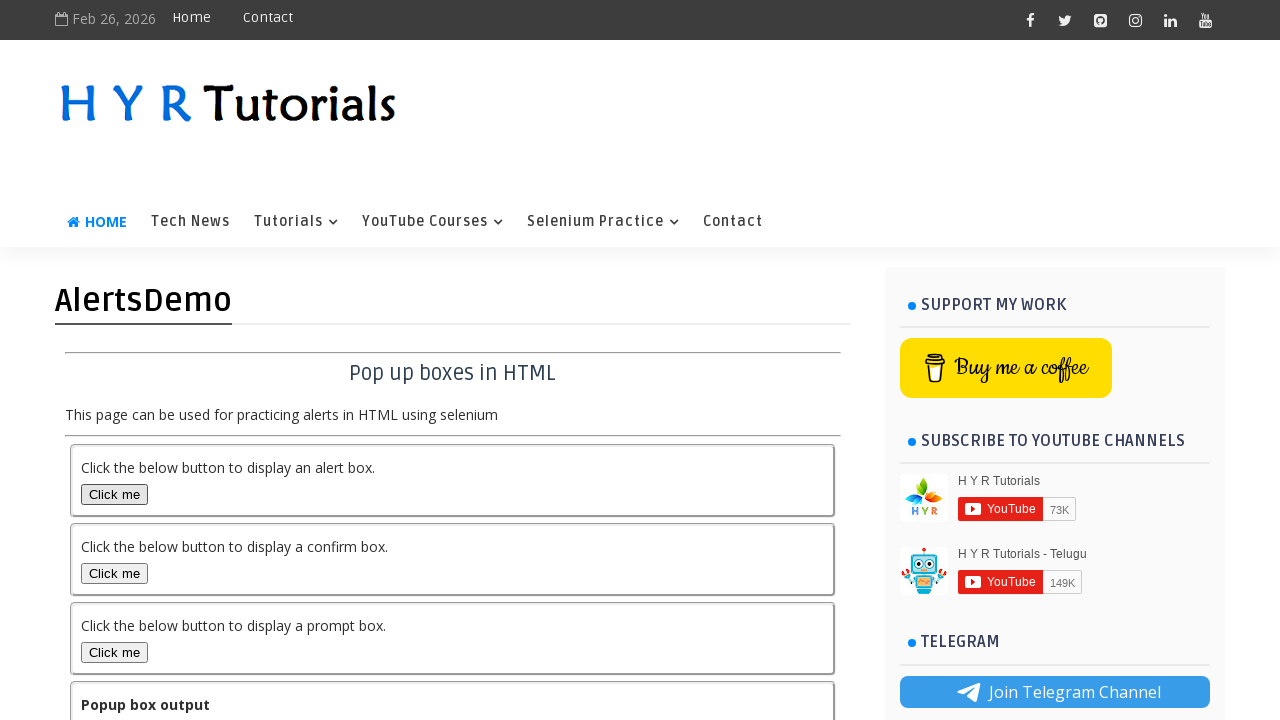

Set up dialog handler to accept alerts
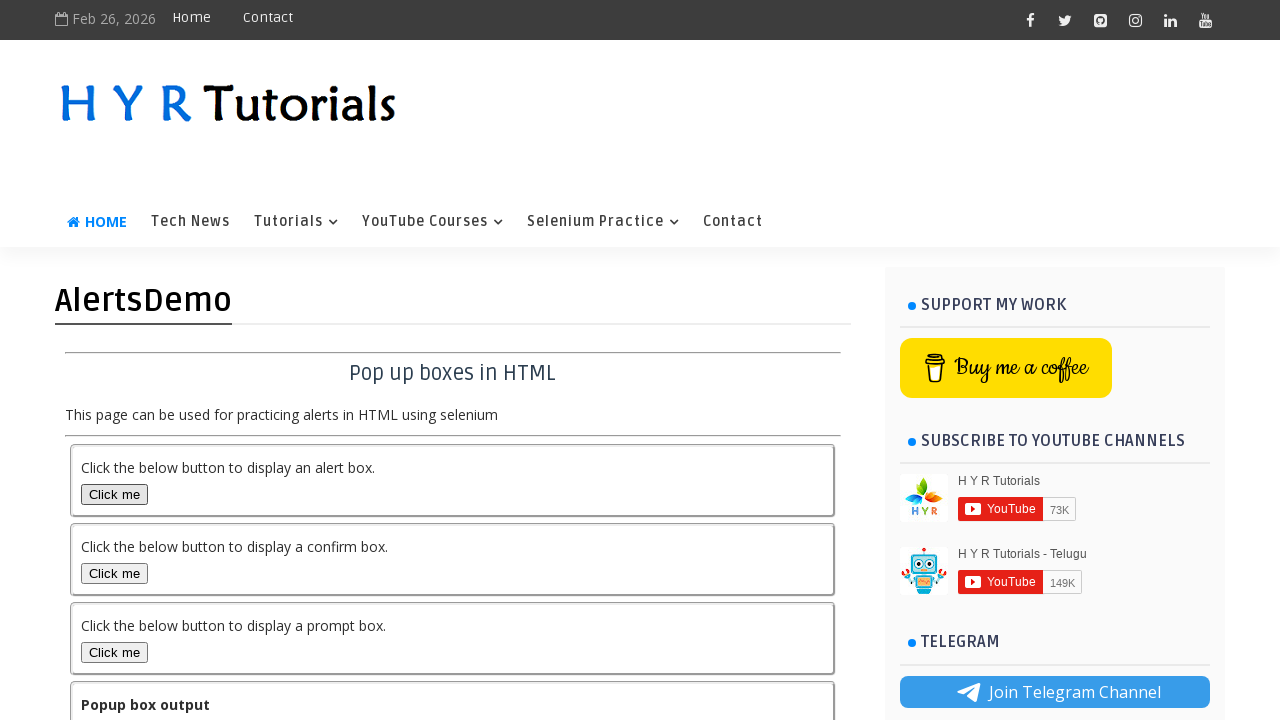

Waited 500ms for alert dialog to be processed
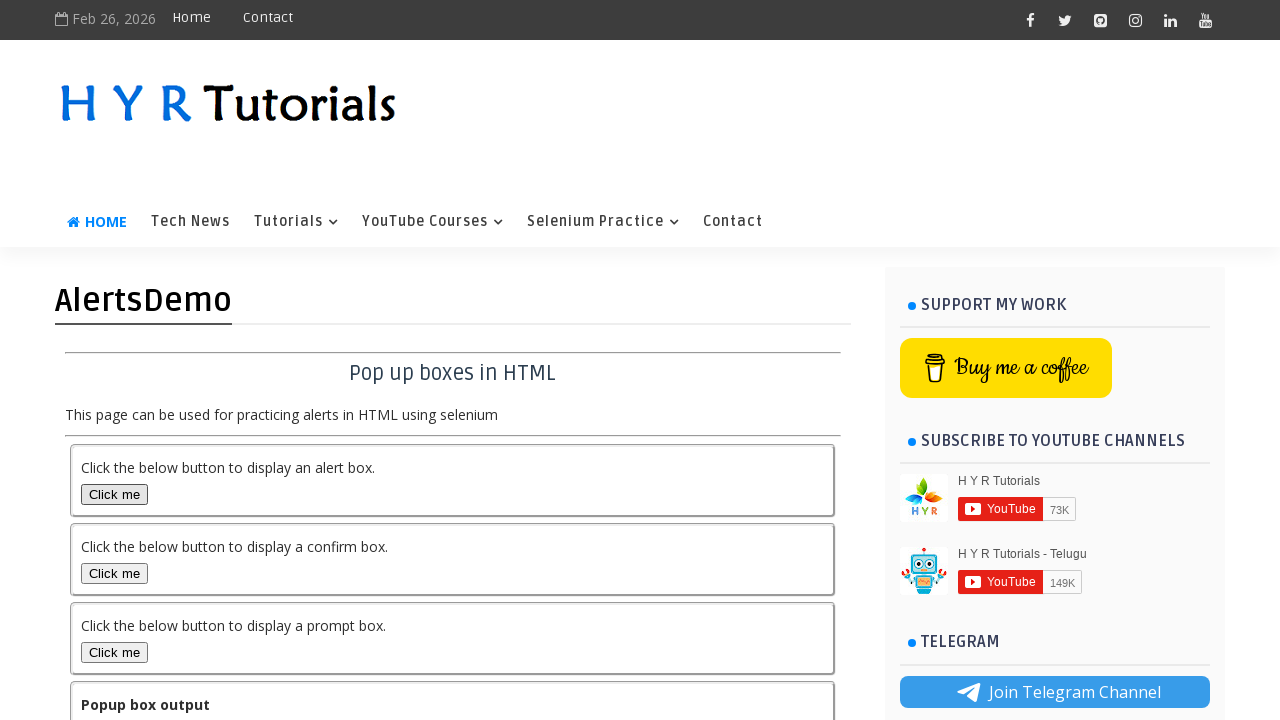

Retrieved output text after accepting alert dialog
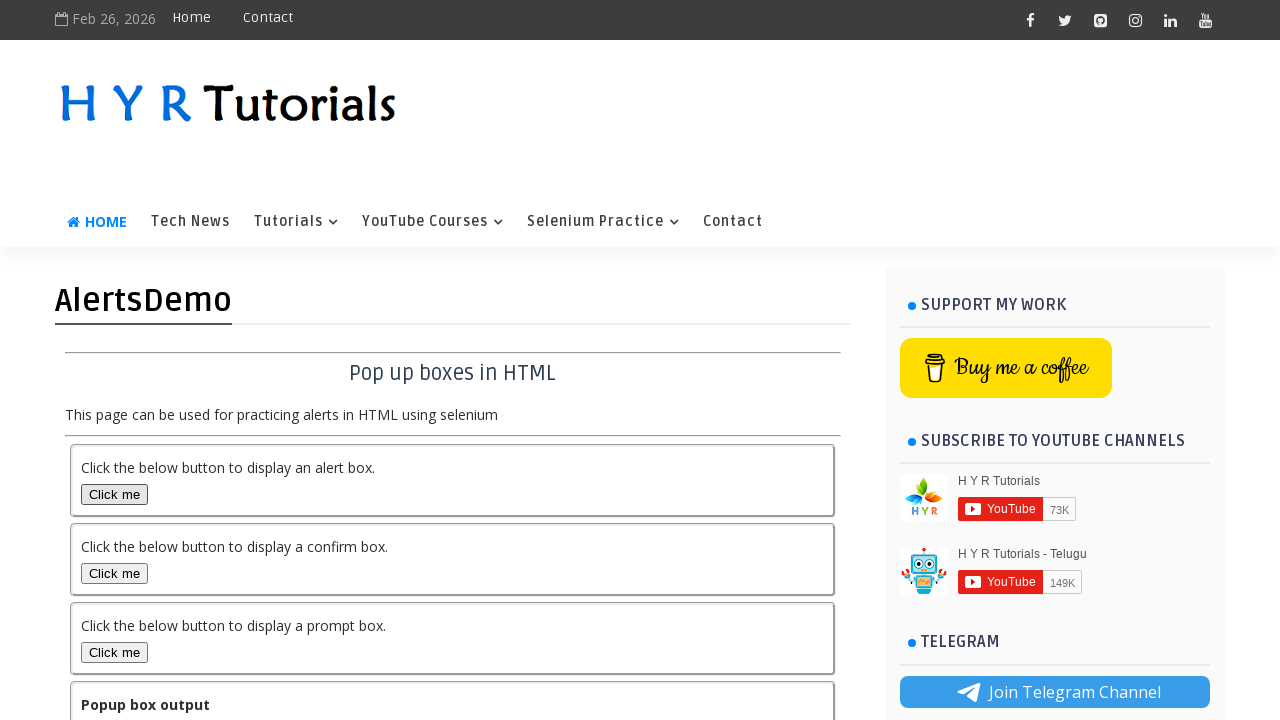

Clicked confirm box button to trigger JavaScript confirm dialog at (114, 573) on xpath=//button[@id='confirmBox']
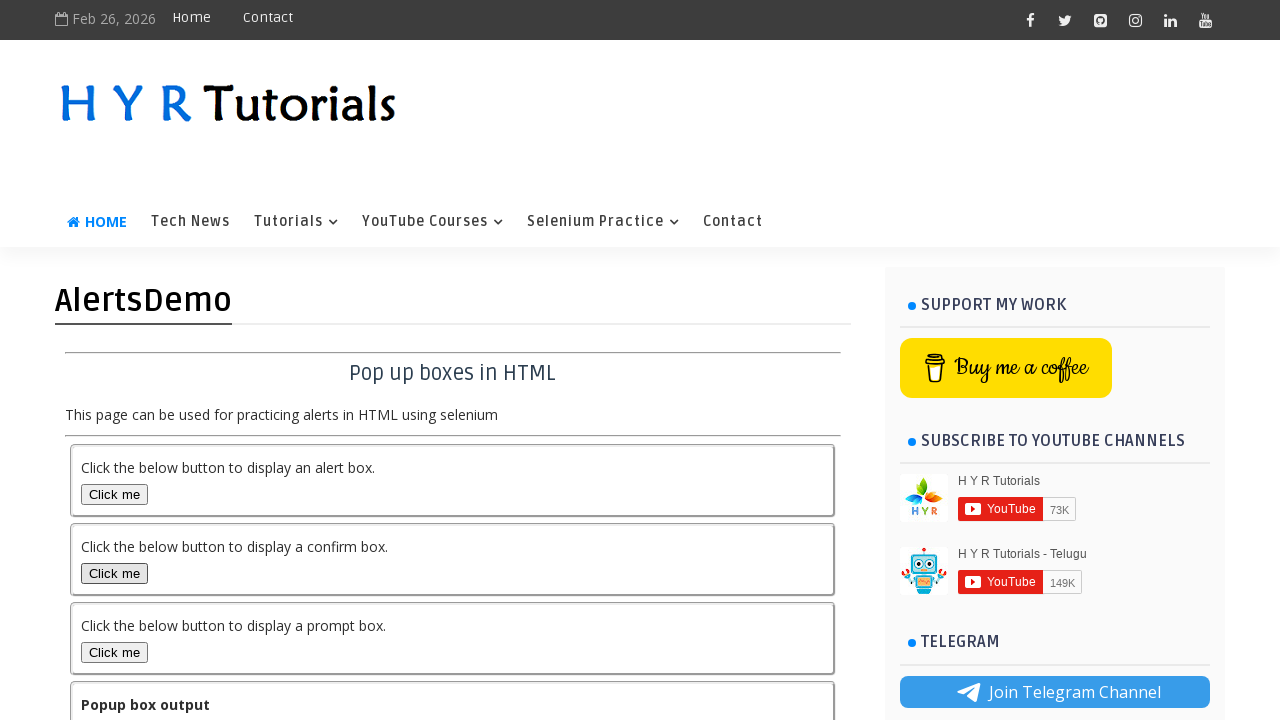

Waited 500ms for confirm dialog to be processed
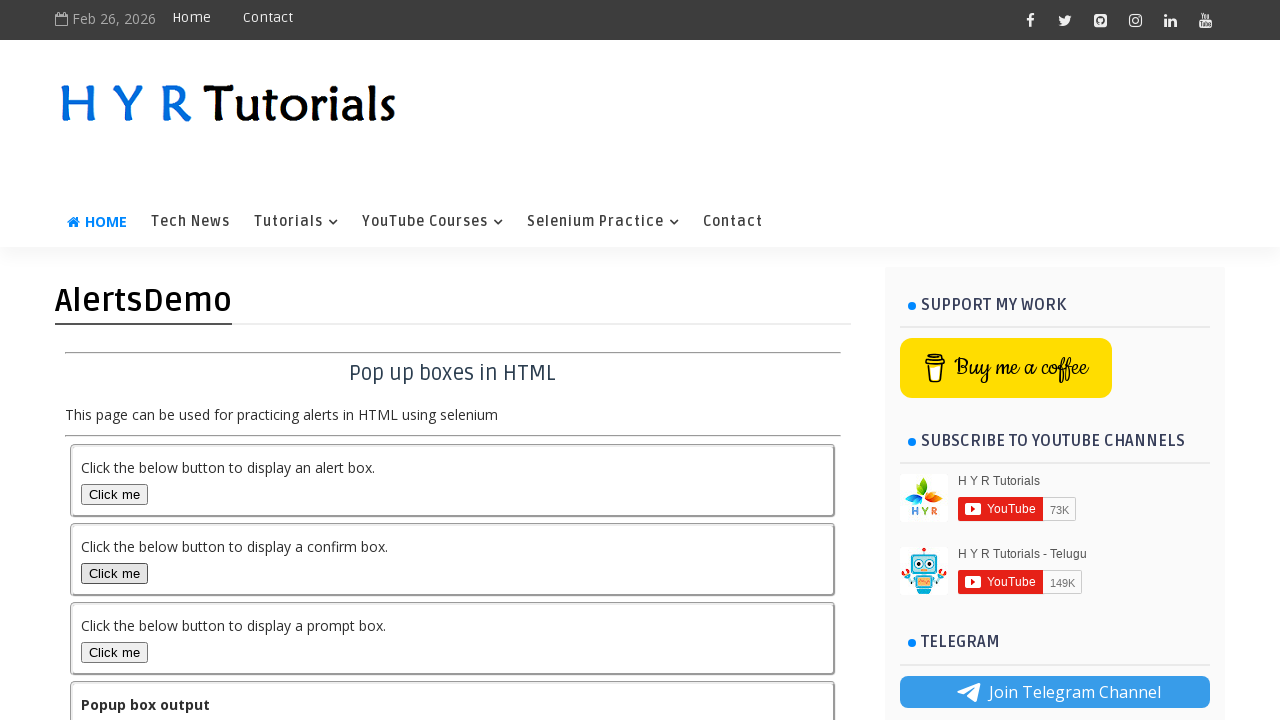

Retrieved output text after accepting confirm dialog
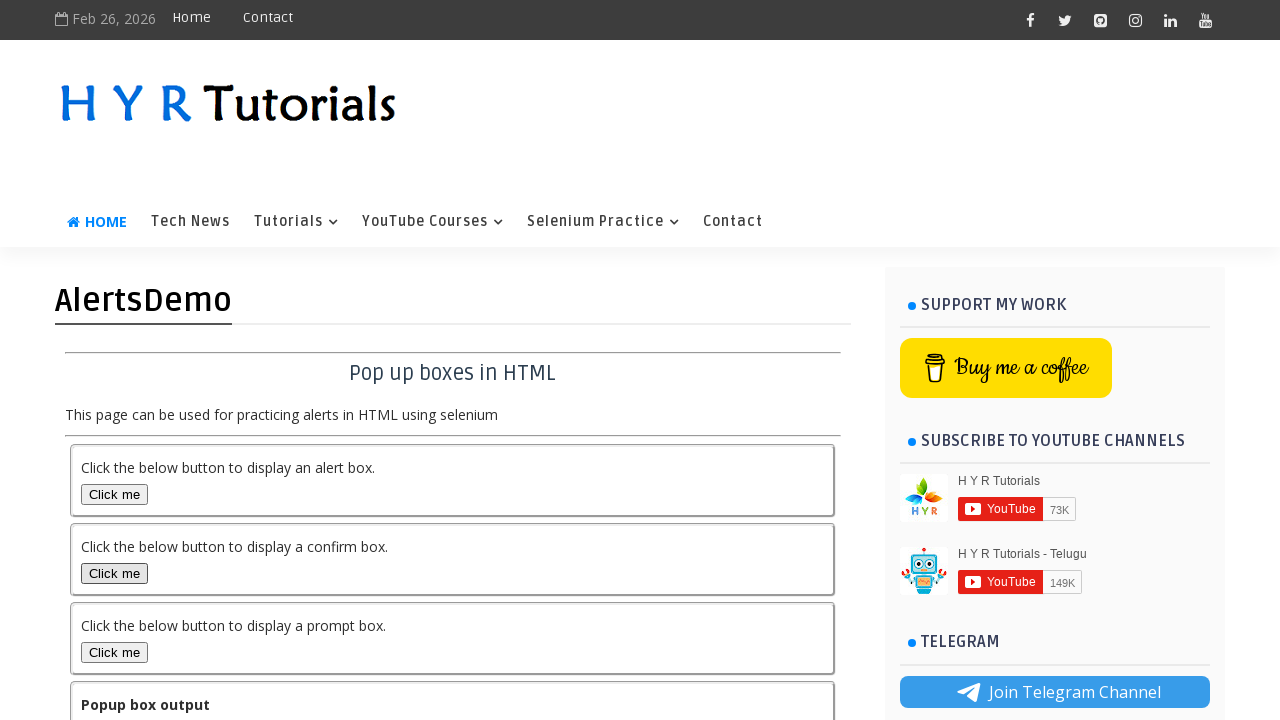

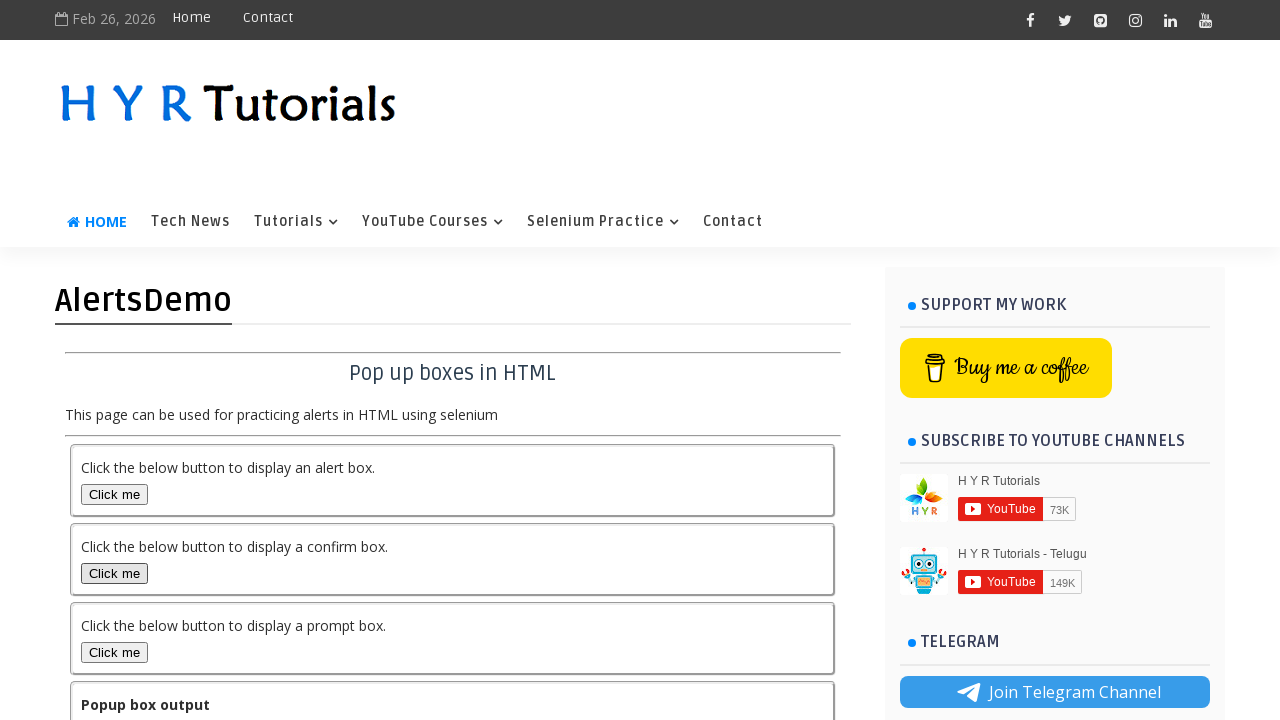